Tests that clicking the menu toggle and then the home/login link in the sidebar navigation works correctly

Starting URL: https://katalon-demo-cura.herokuapp.com/

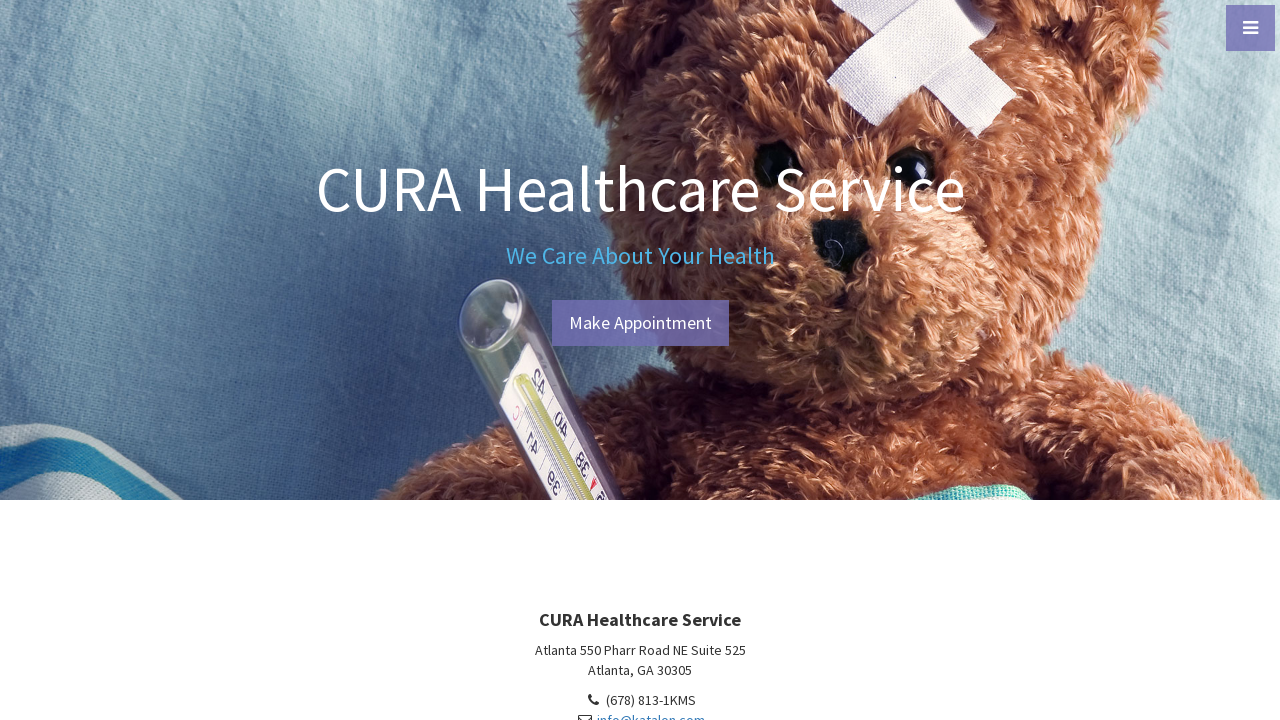

Clicked menu toggle button to open sidebar navigation at (1250, 28) on #menu-toggle
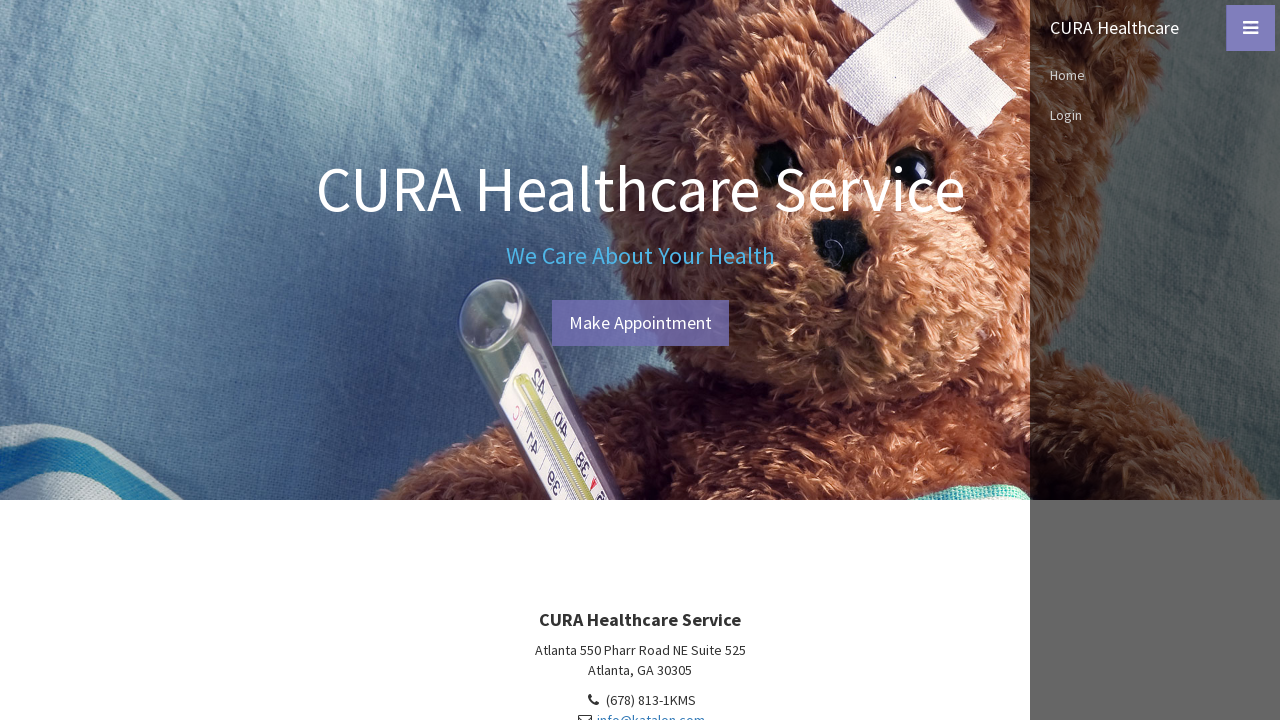

Clicked home/login link in sidebar navigation at (1155, 75) on #sidebar-wrapper > ul > li:nth-child(3) > a
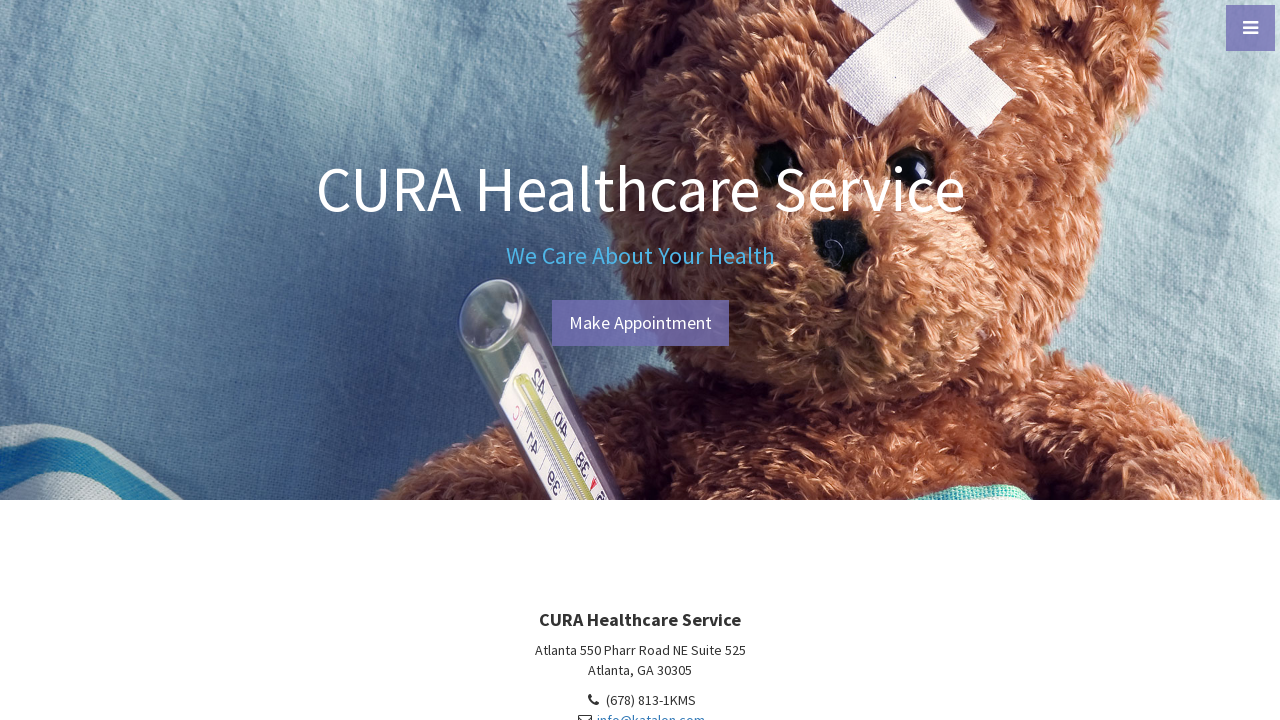

Navigation completed and page fully loaded
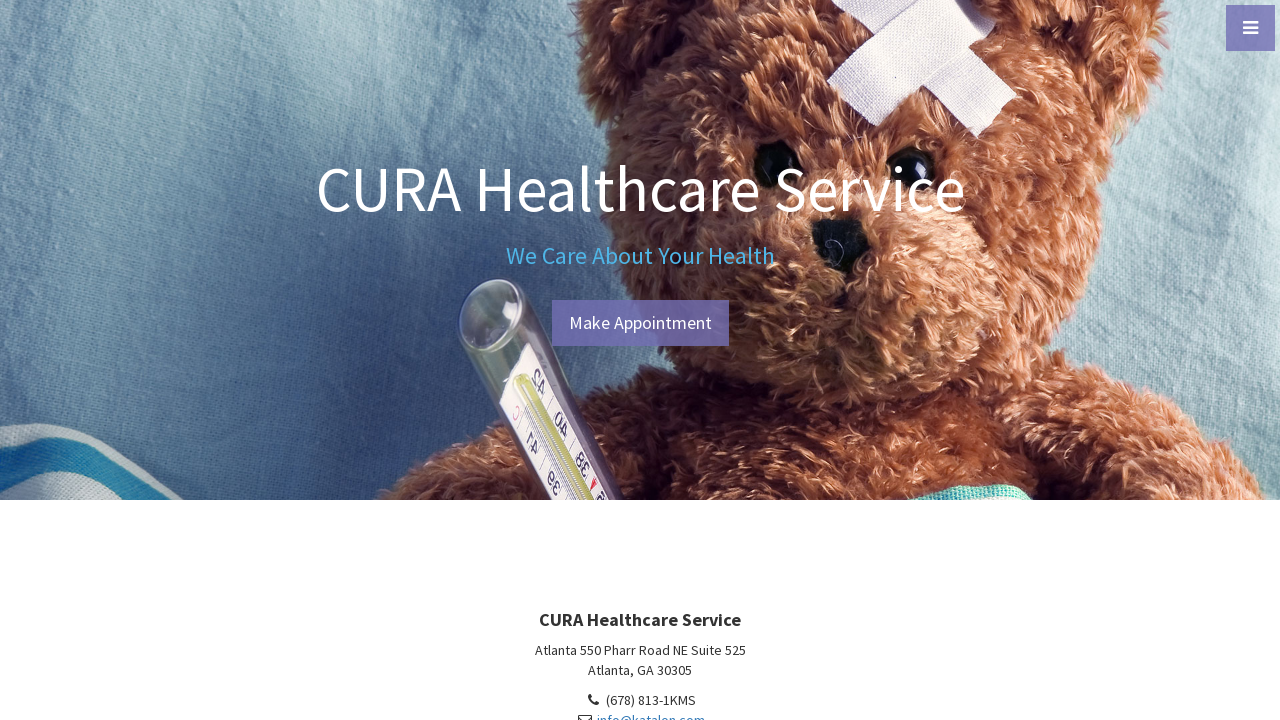

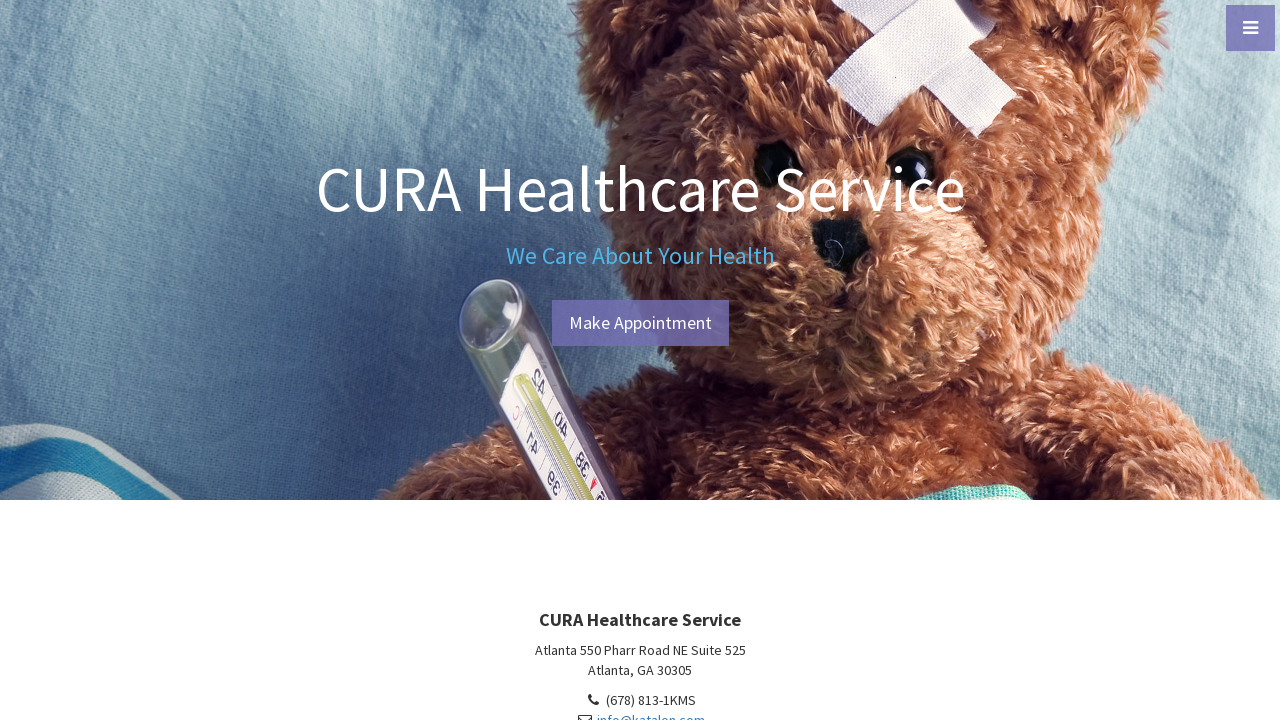